Tests that the todo counter displays the correct number of items as todos are added

Starting URL: https://demo.playwright.dev/todomvc

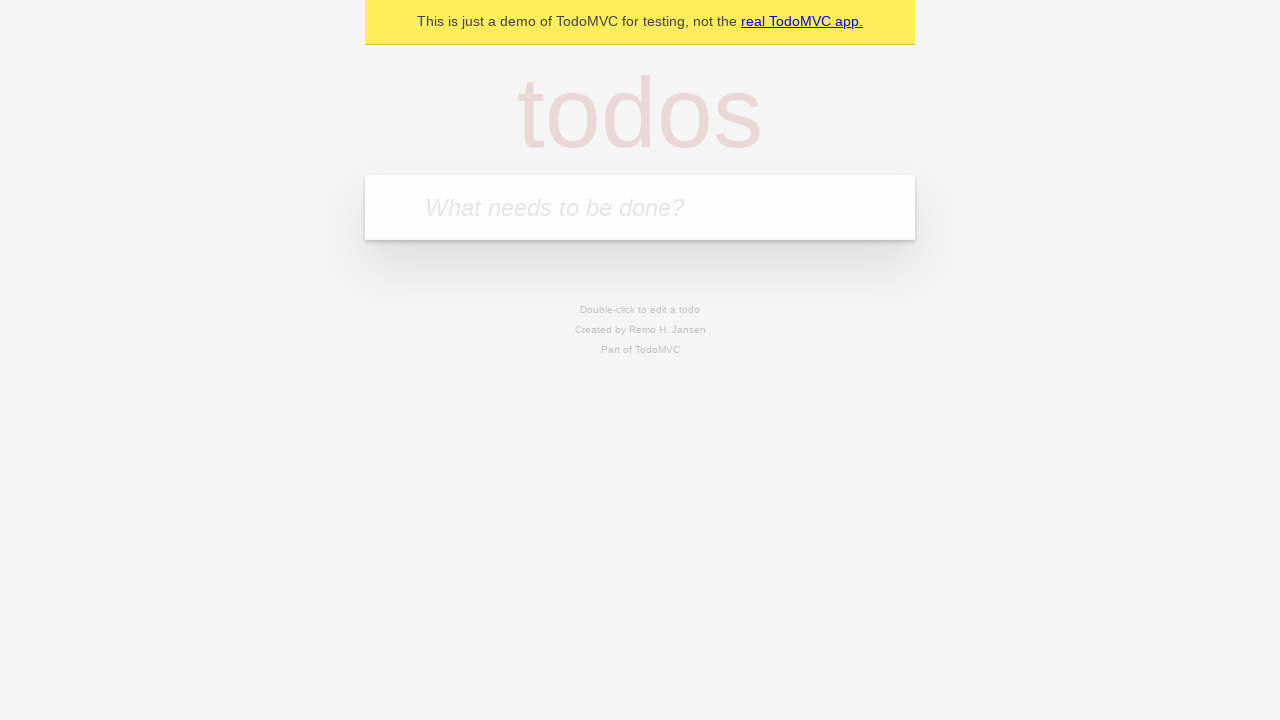

Filled todo input field with 'buy some cheese' on internal:attr=[placeholder="What needs to be done?"i]
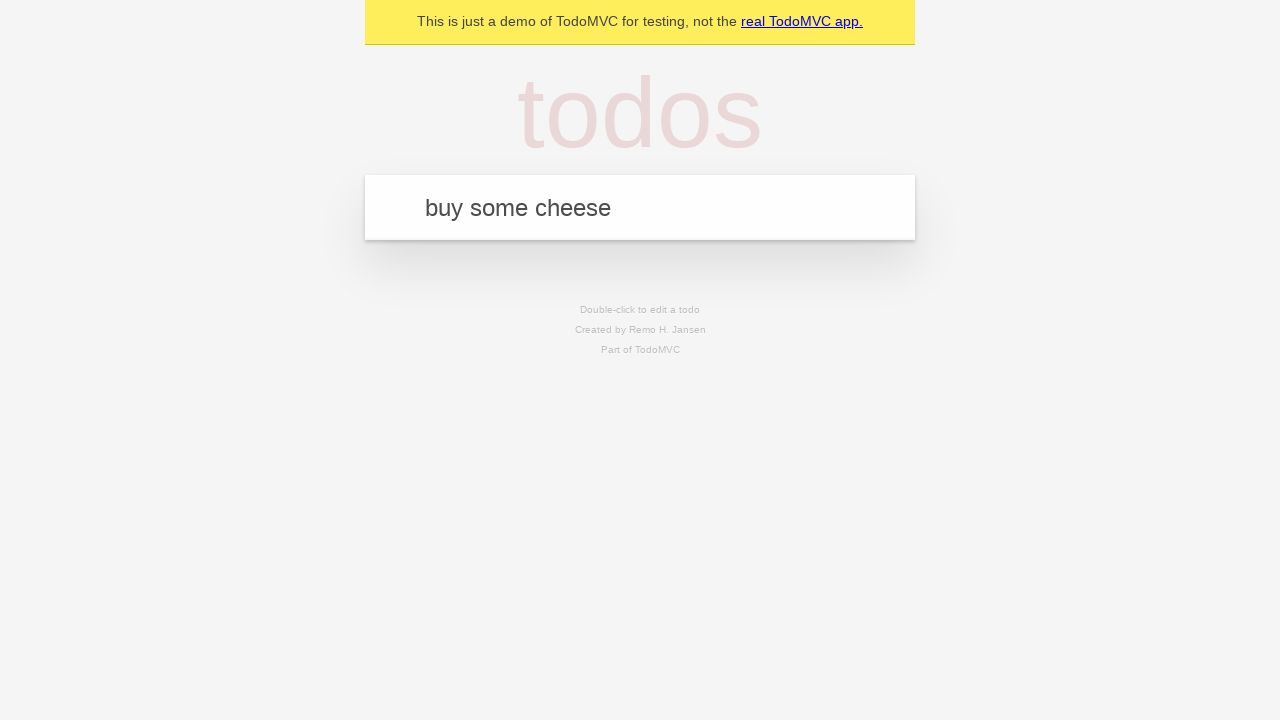

Pressed Enter to add first todo item on internal:attr=[placeholder="What needs to be done?"i]
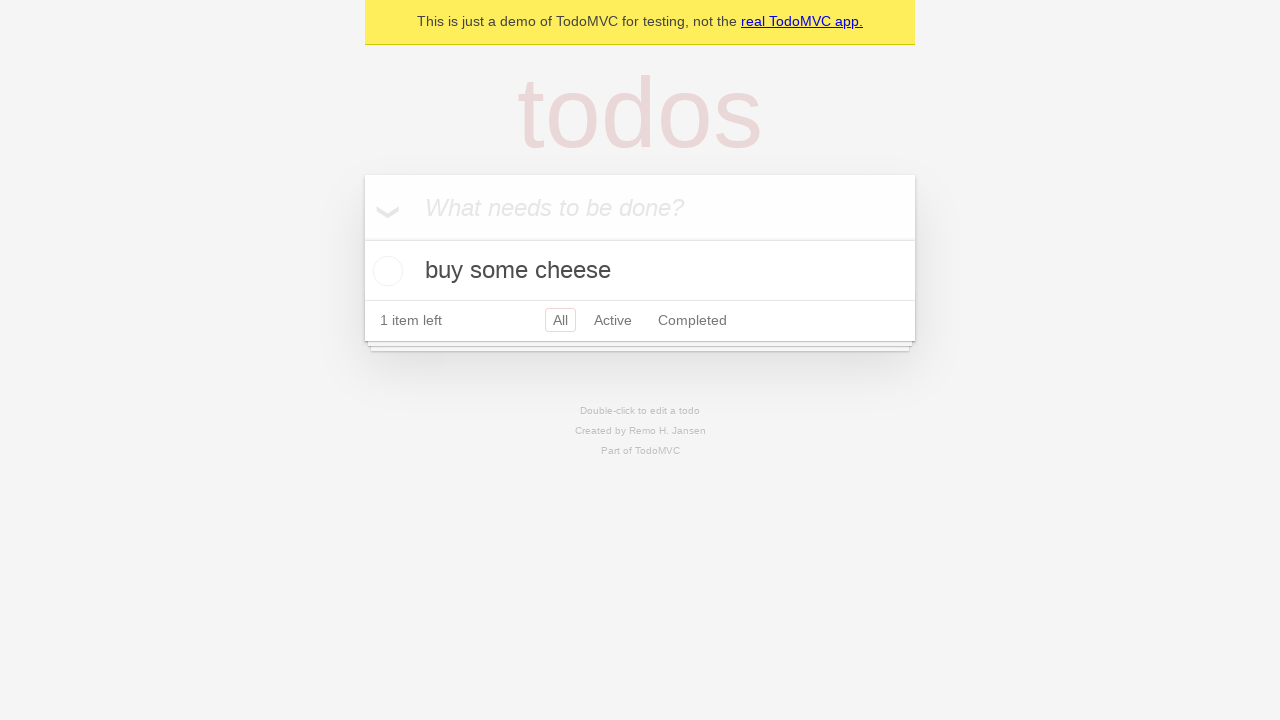

Todo count element appeared
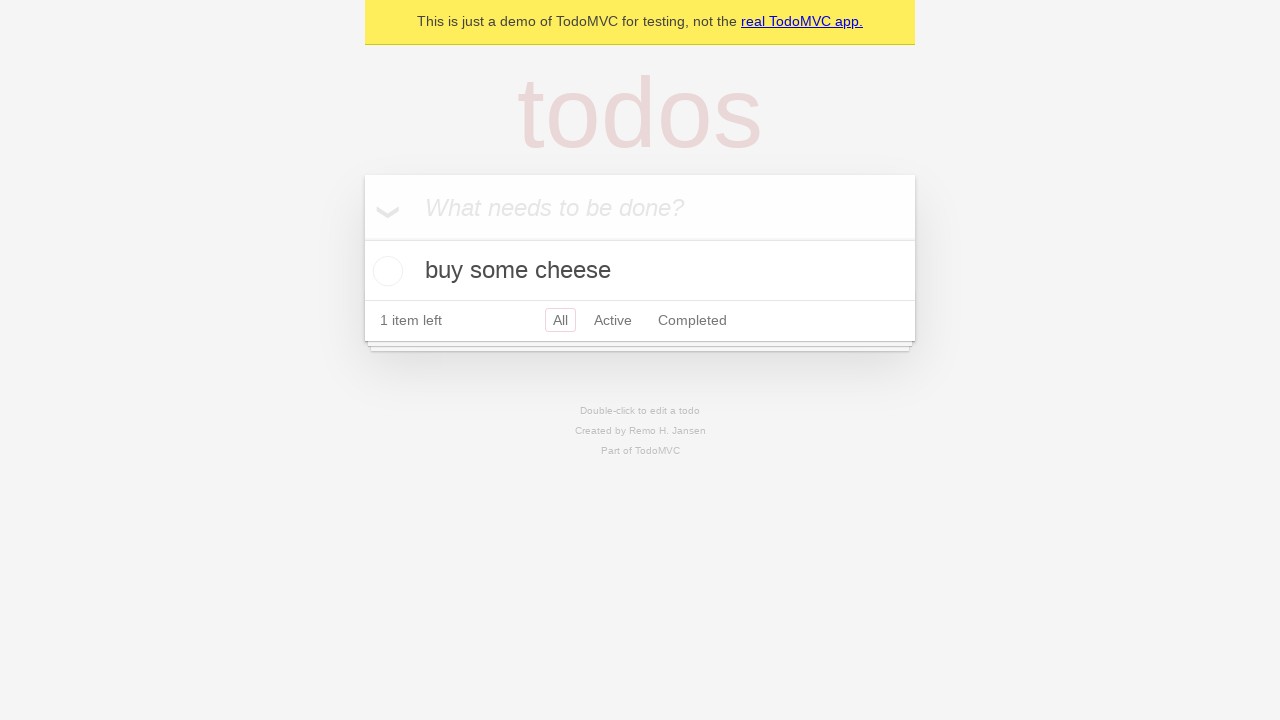

Filled todo input field with 'feed the cat' on internal:attr=[placeholder="What needs to be done?"i]
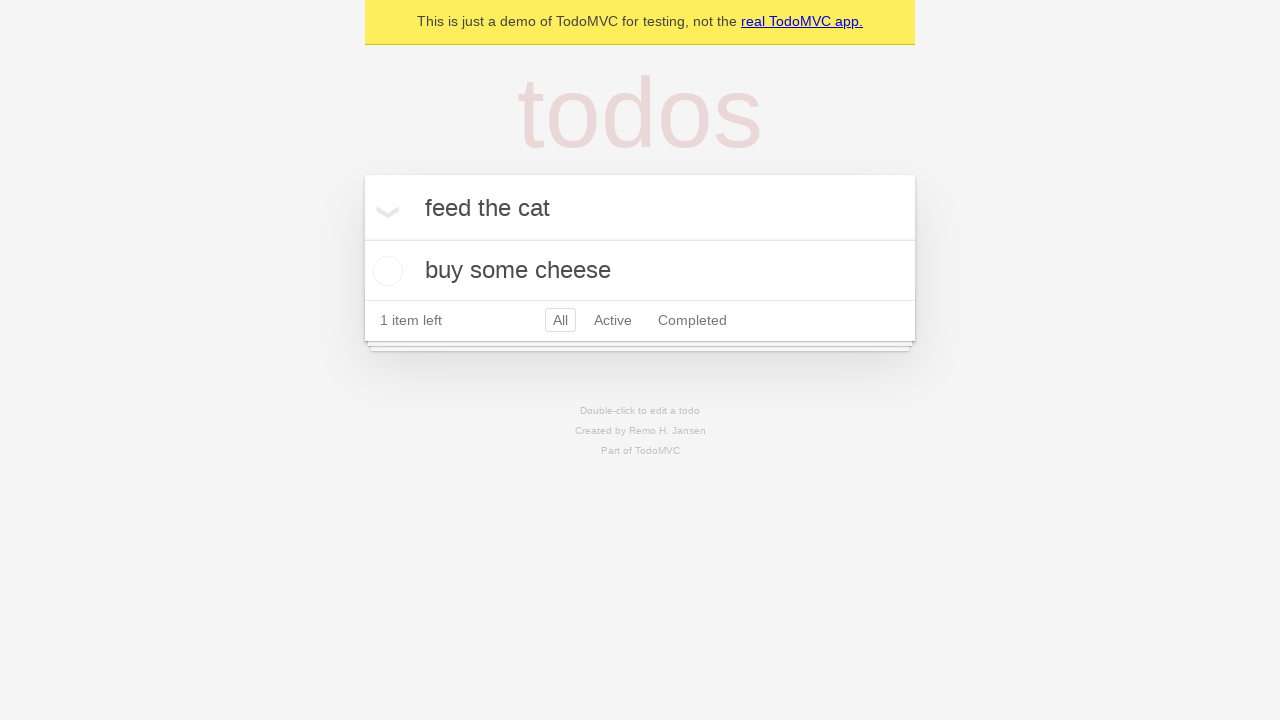

Pressed Enter to add second todo item on internal:attr=[placeholder="What needs to be done?"i]
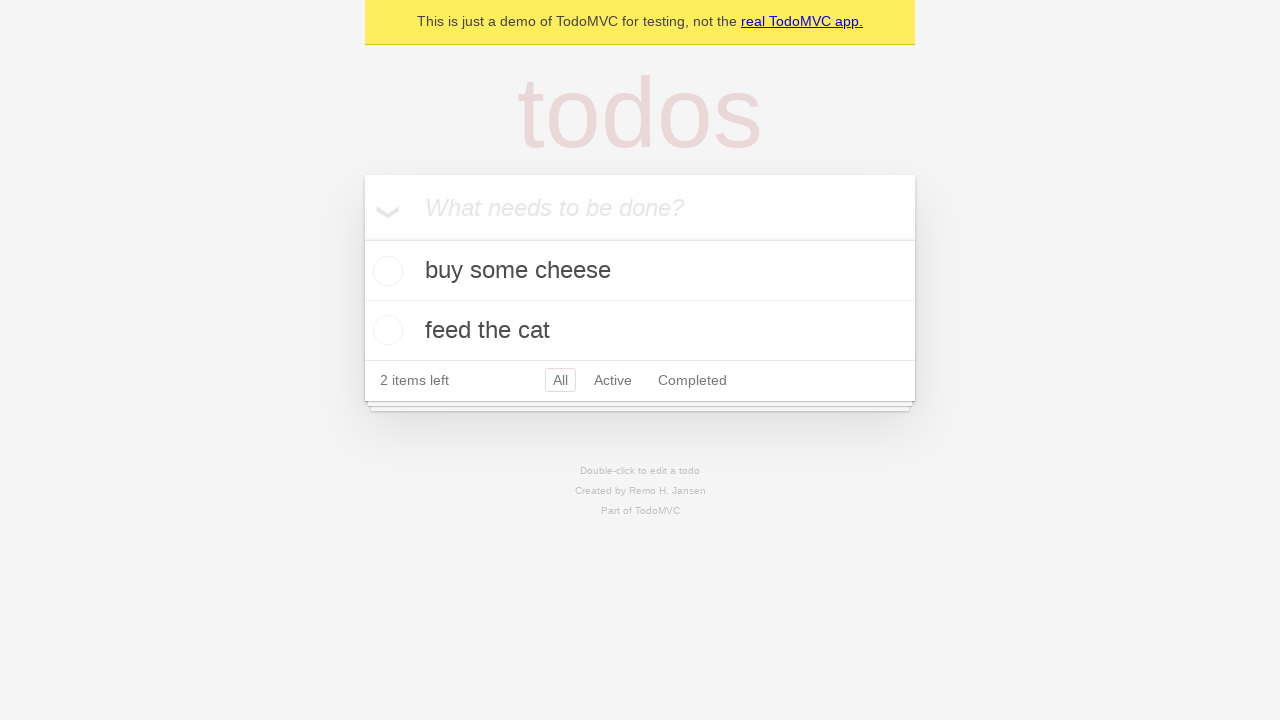

Todo count updated to show 2 items
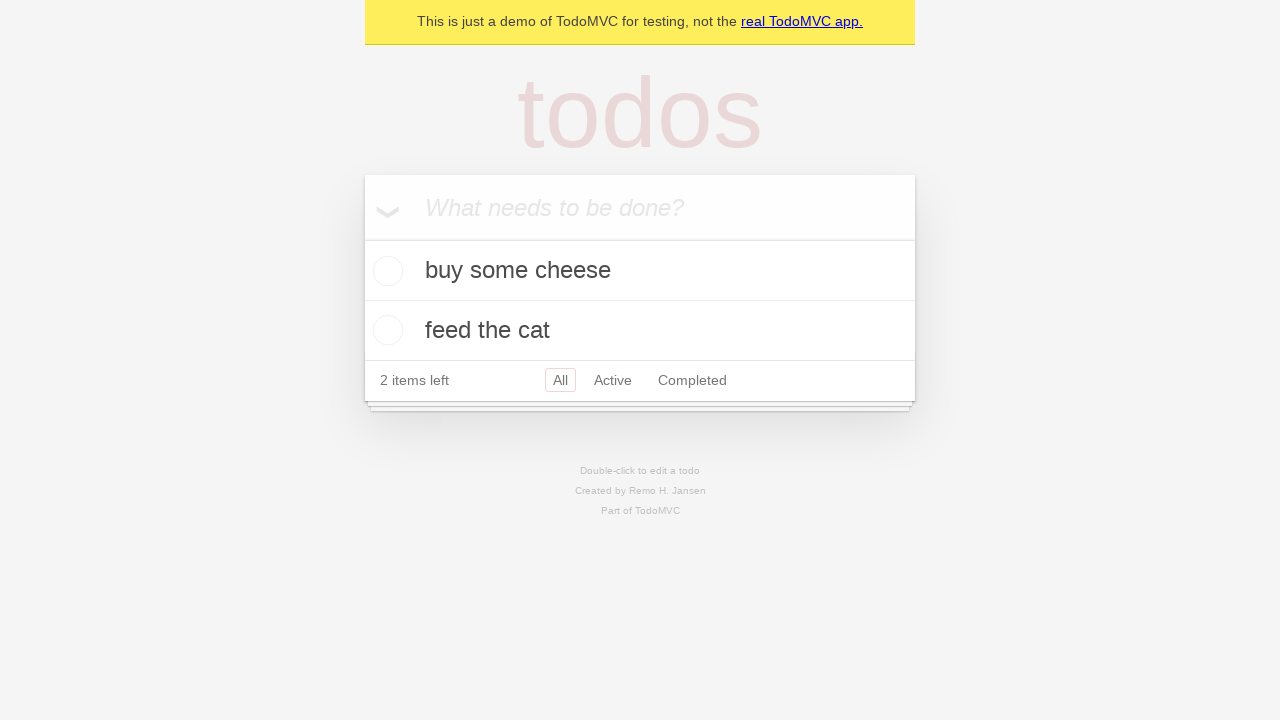

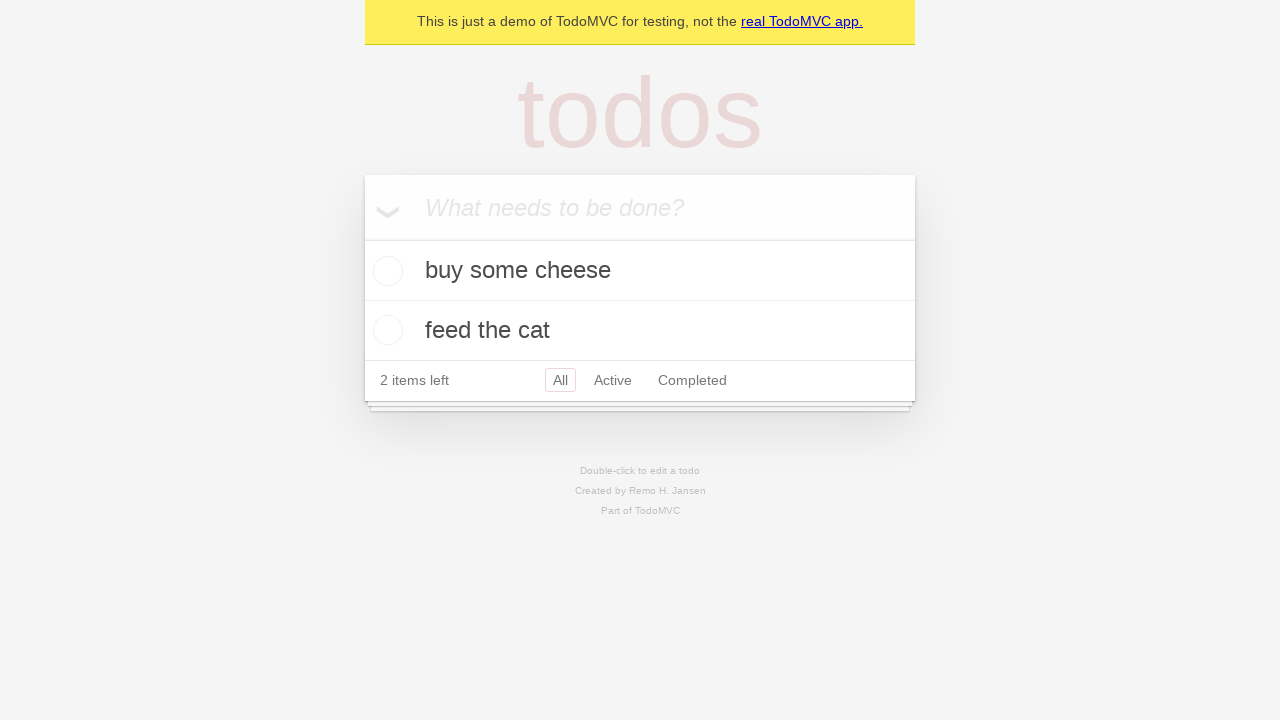